Tests tab switching by opening a new tab and switching to it

Starting URL: https://codenboxautomationlab.com/practice/

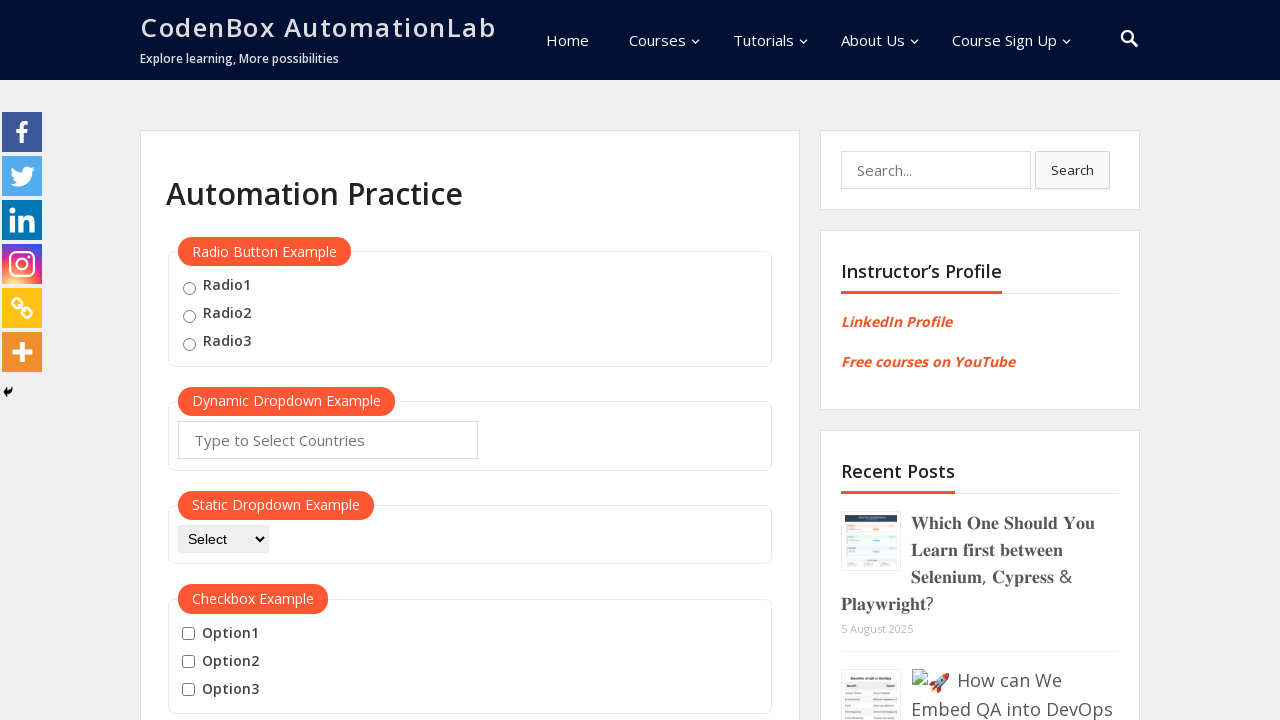

Clicked button to open new tab at (210, 361) on #opentab
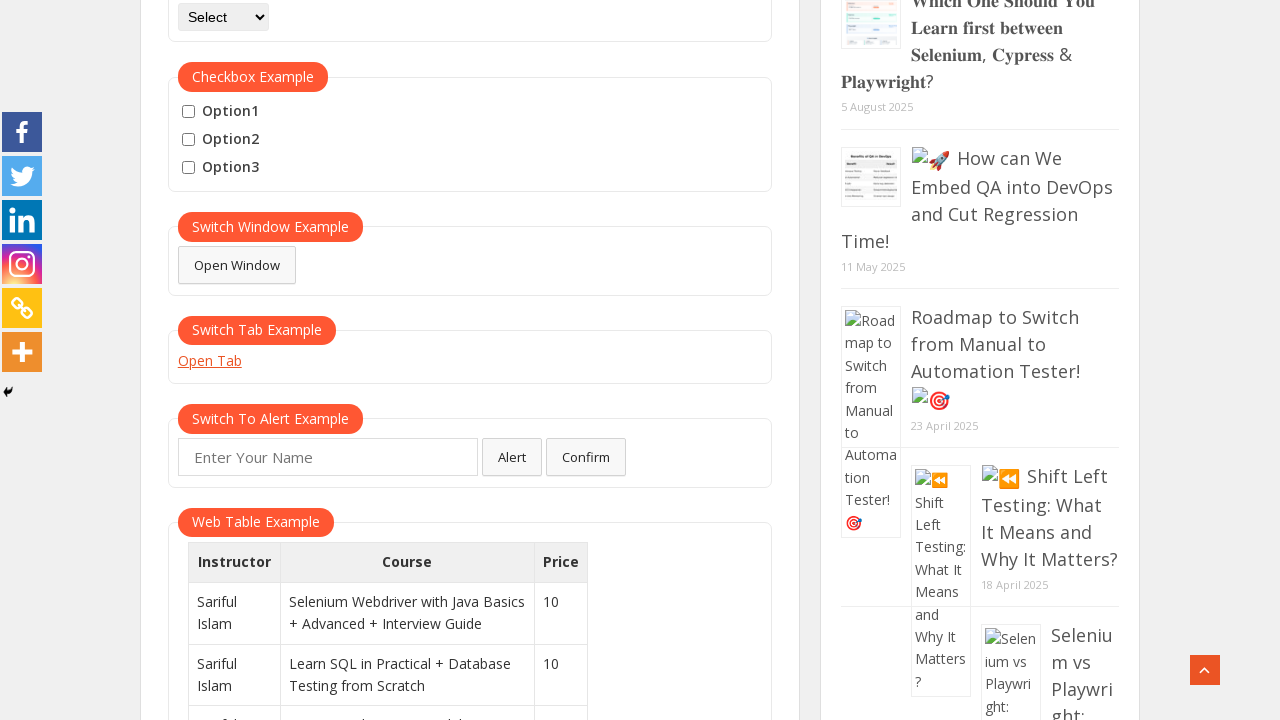

New tab opened and captured
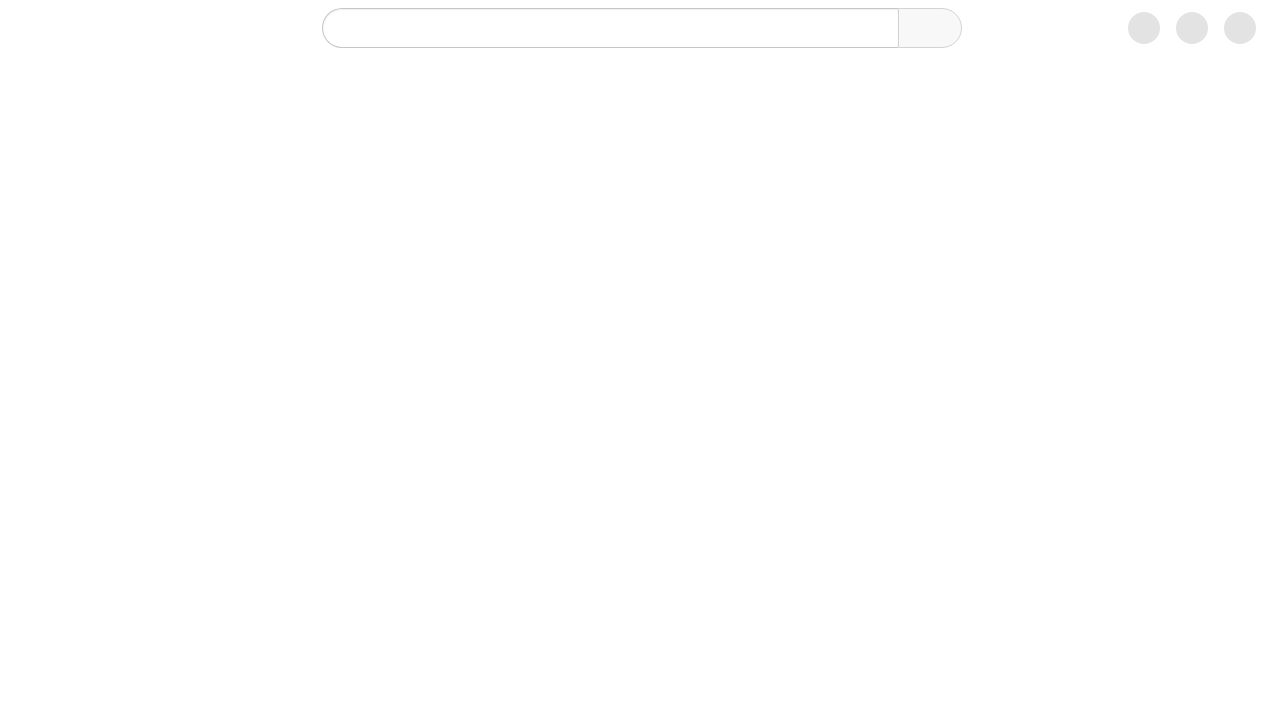

New tab finished loading
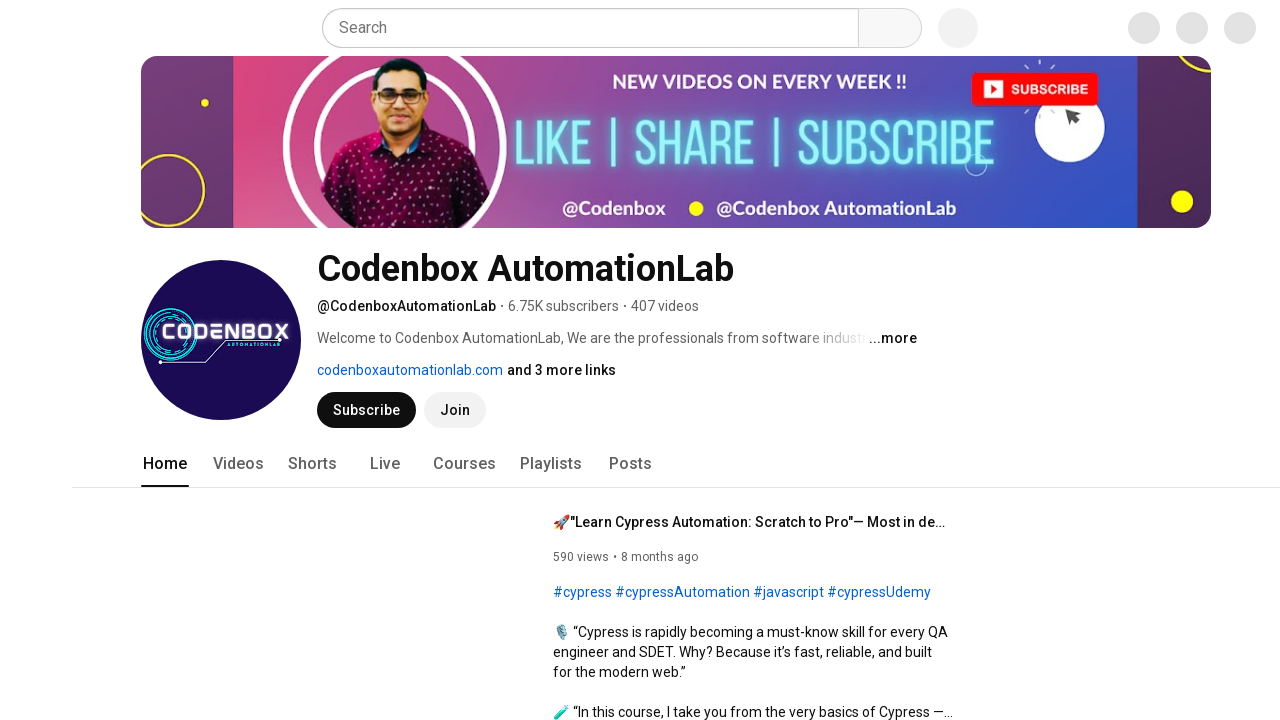

Retrieved new tab title: Codenbox AutomationLab - YouTube
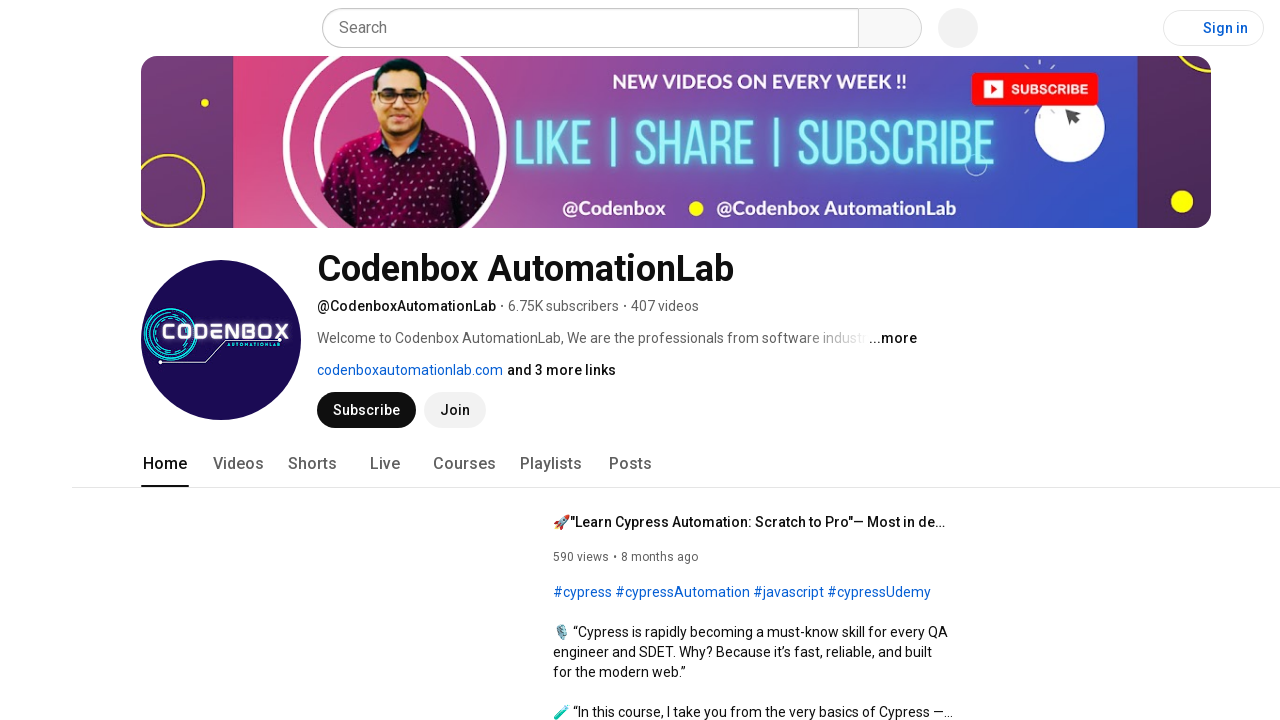

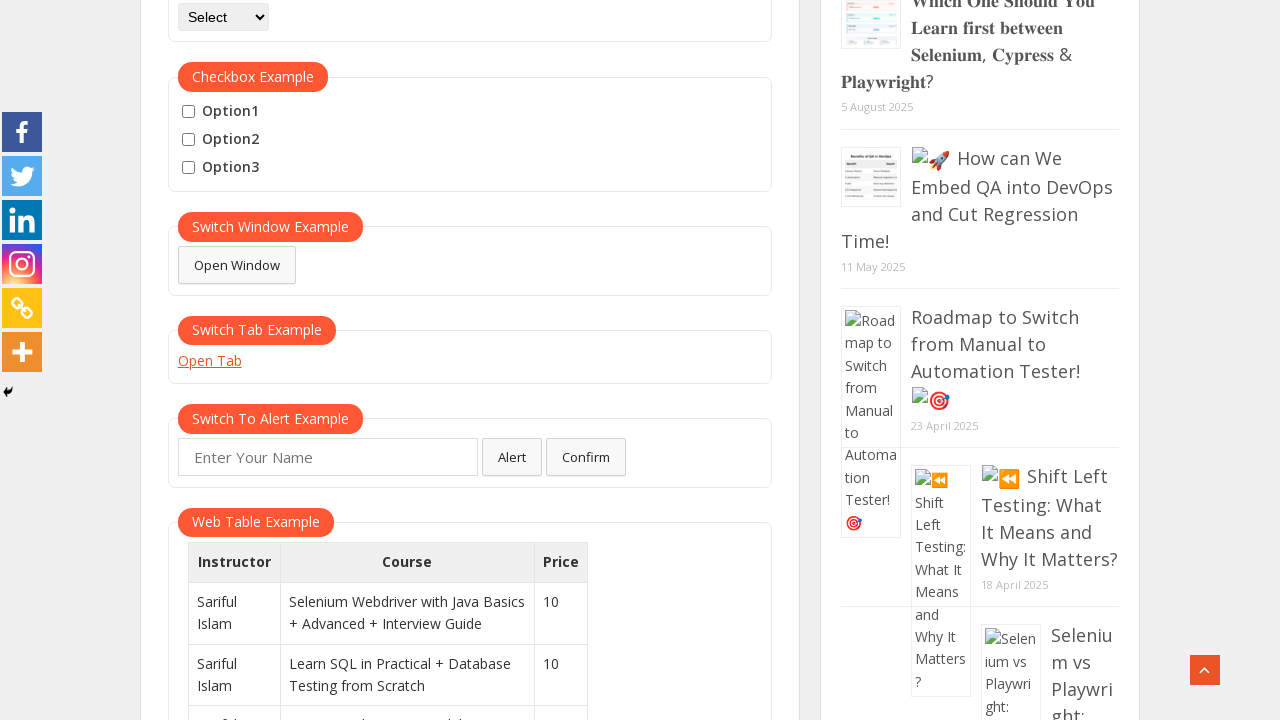